Tests JavaScript alert, confirm, and prompt dialogs by triggering each type of alert, interacting with them (accepting, dismissing, and entering text), and verifying the browser handles them correctly.

Starting URL: https://omayo.blogspot.com/2013/05/page-one.html

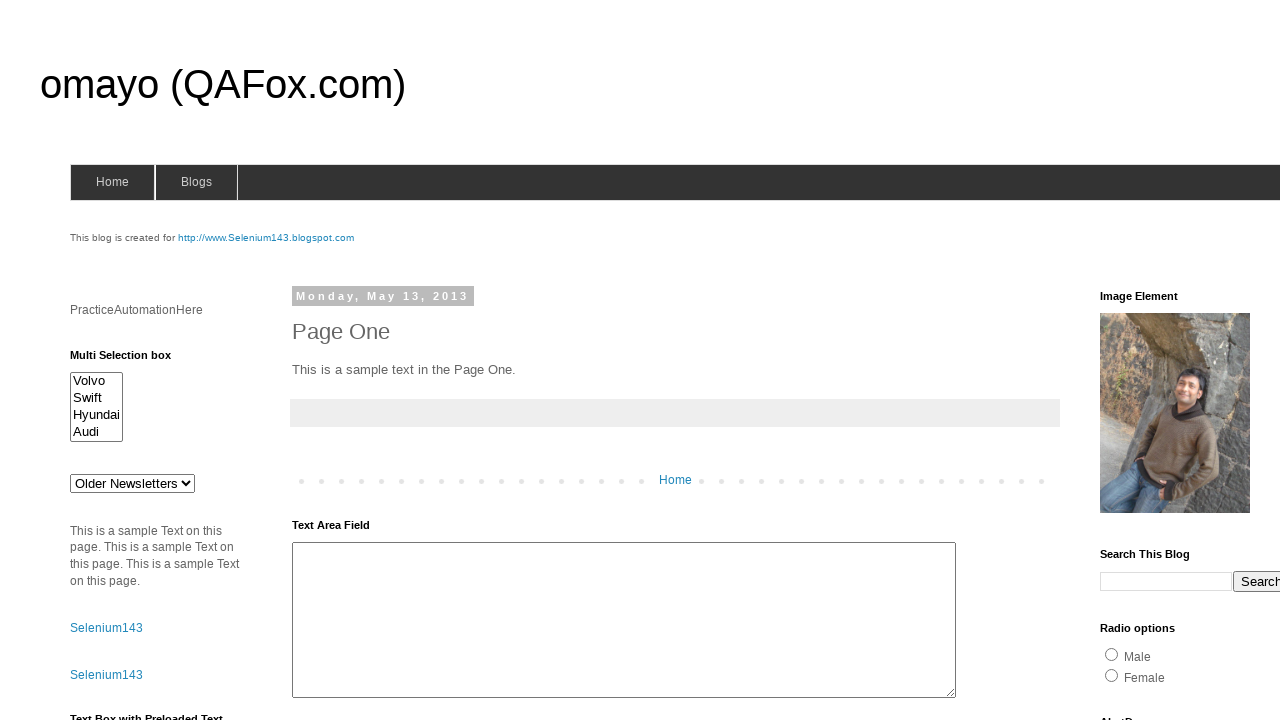

Scrolled to delete success element
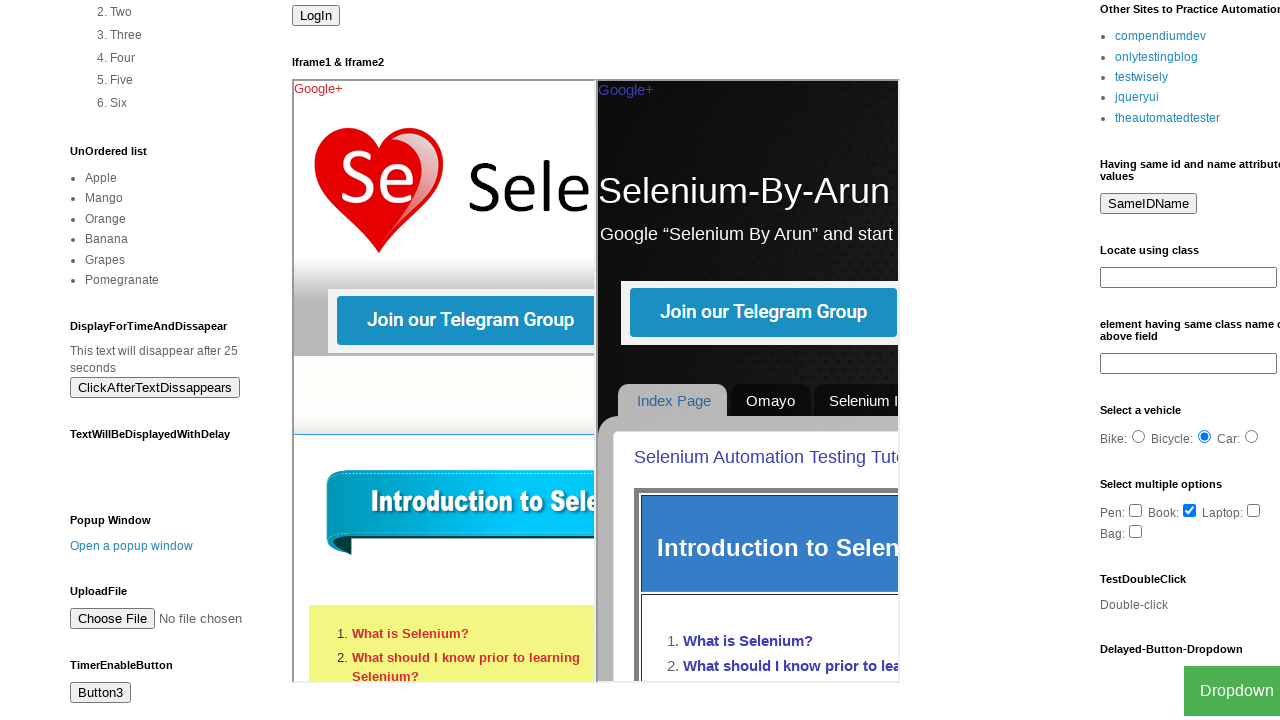

Delete success element became hidden
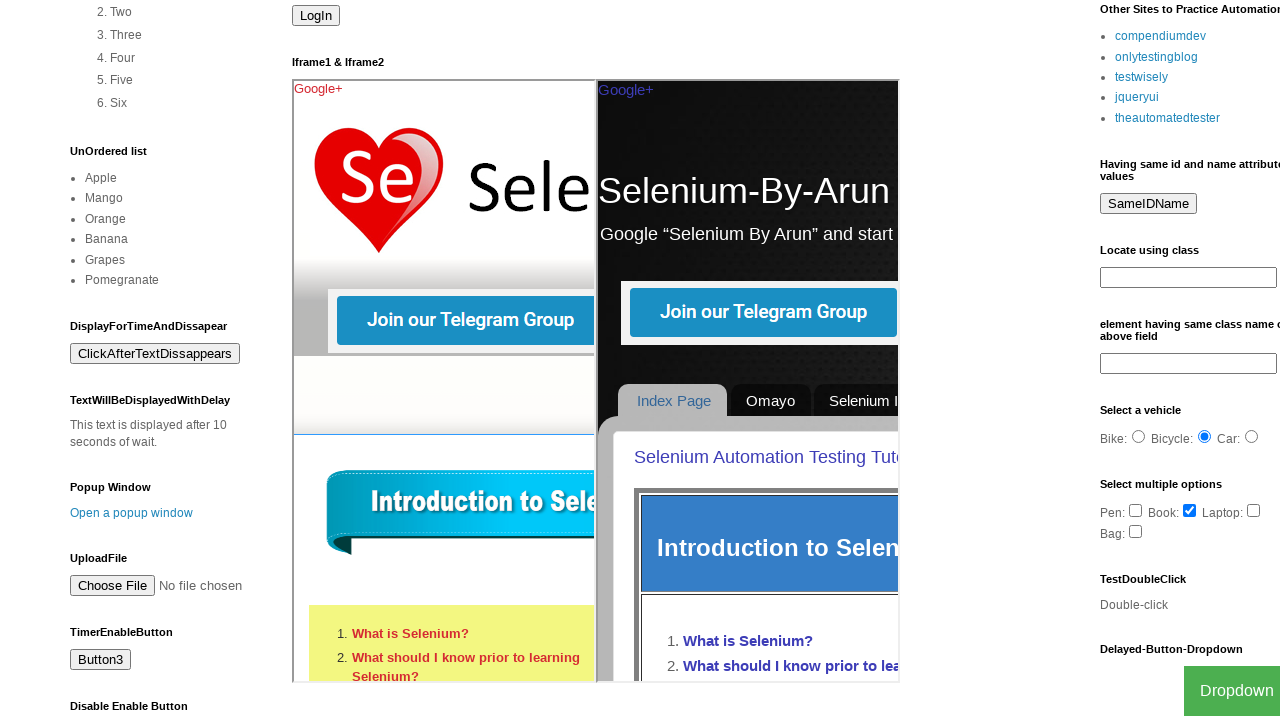

Clicked alert button at (155, 354) on #alert2
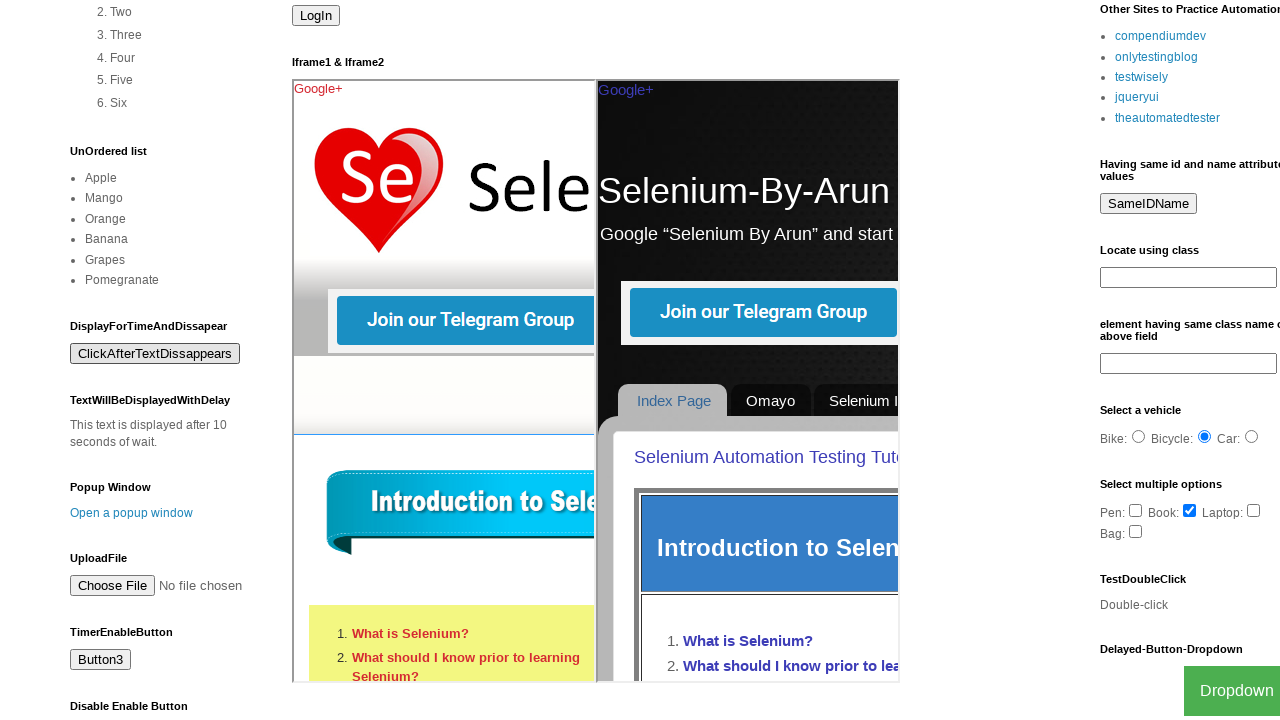

Registered dialog handler to accept alerts
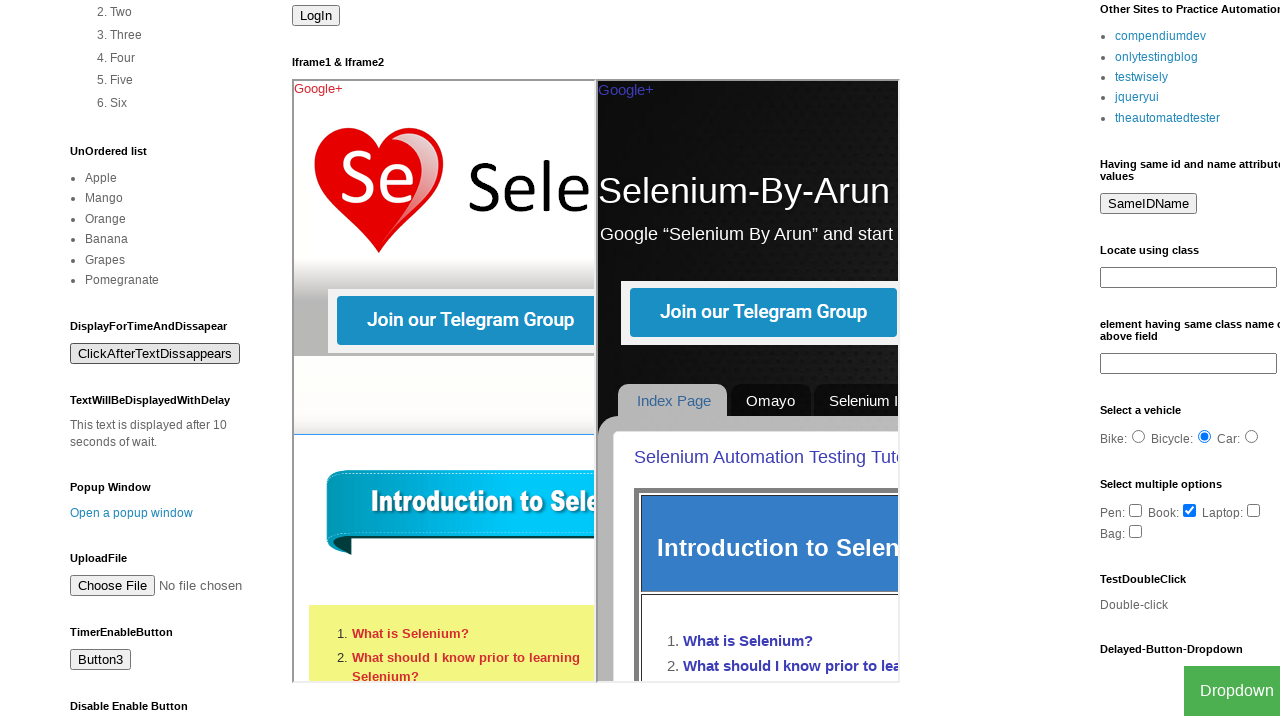

Registered one-time alert handler
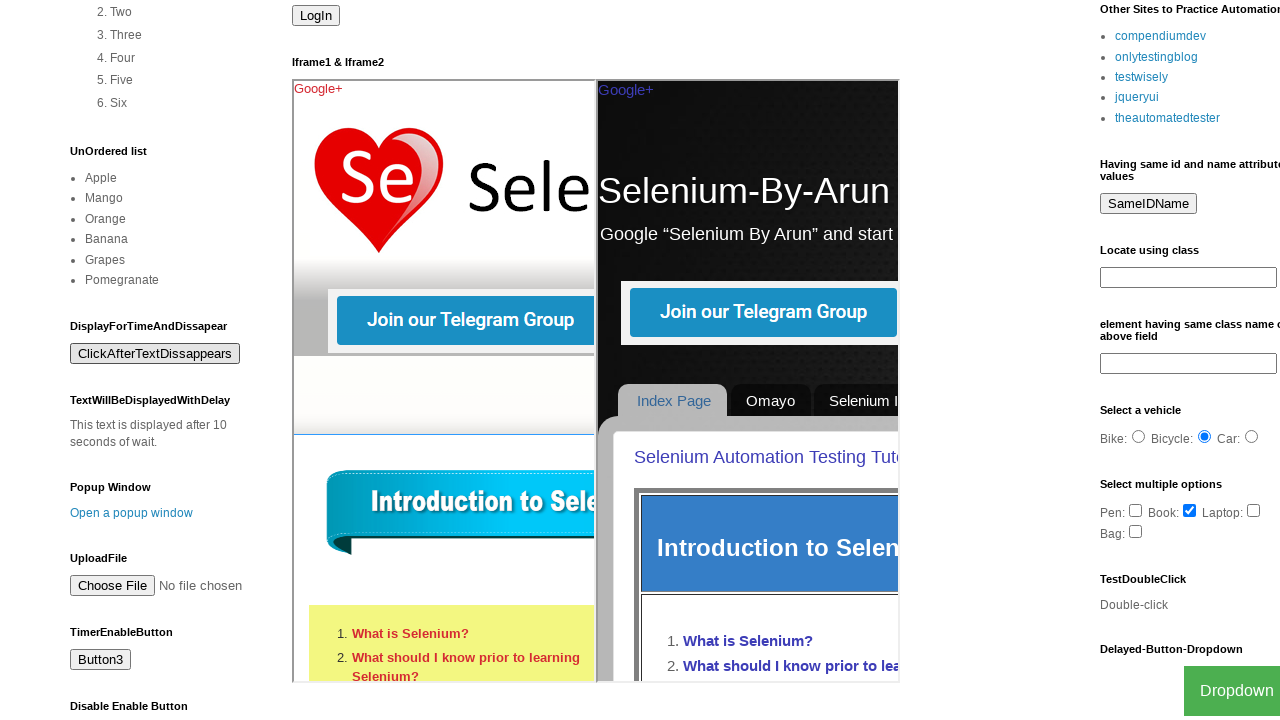

Clicked alert button to trigger alert dialog at (155, 354) on #alert2
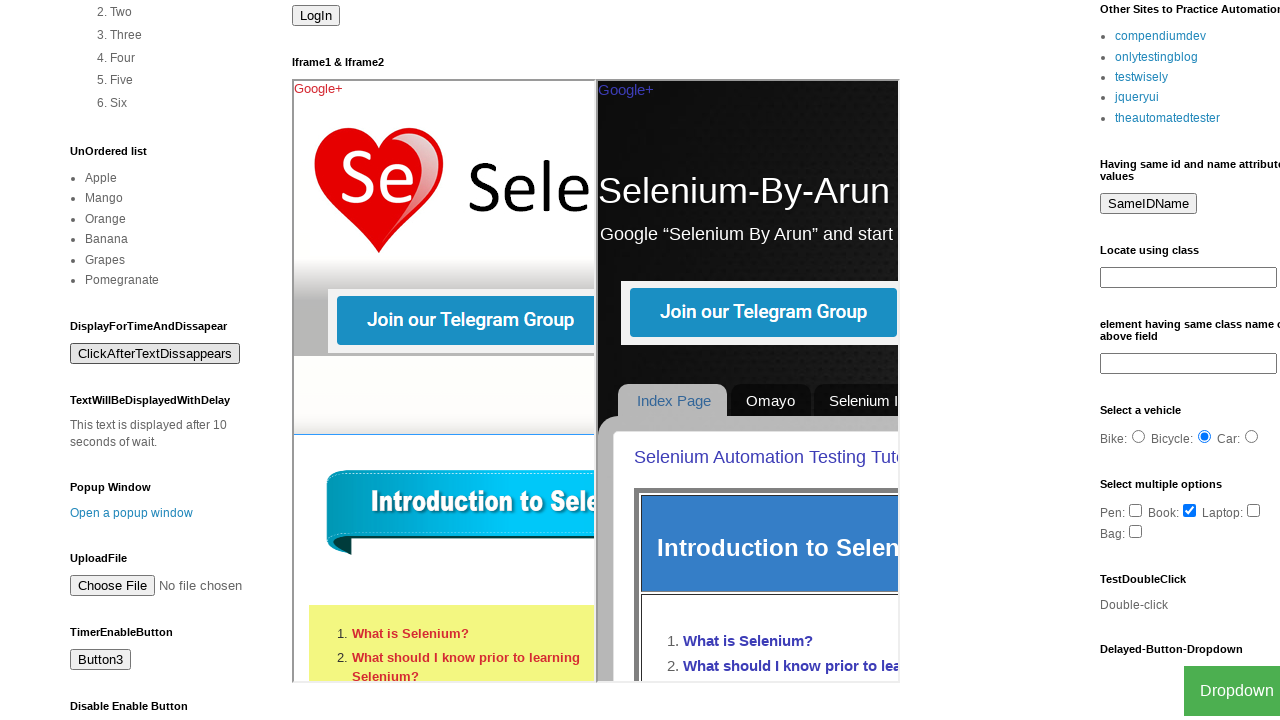

Waited for alert dialog to be handled
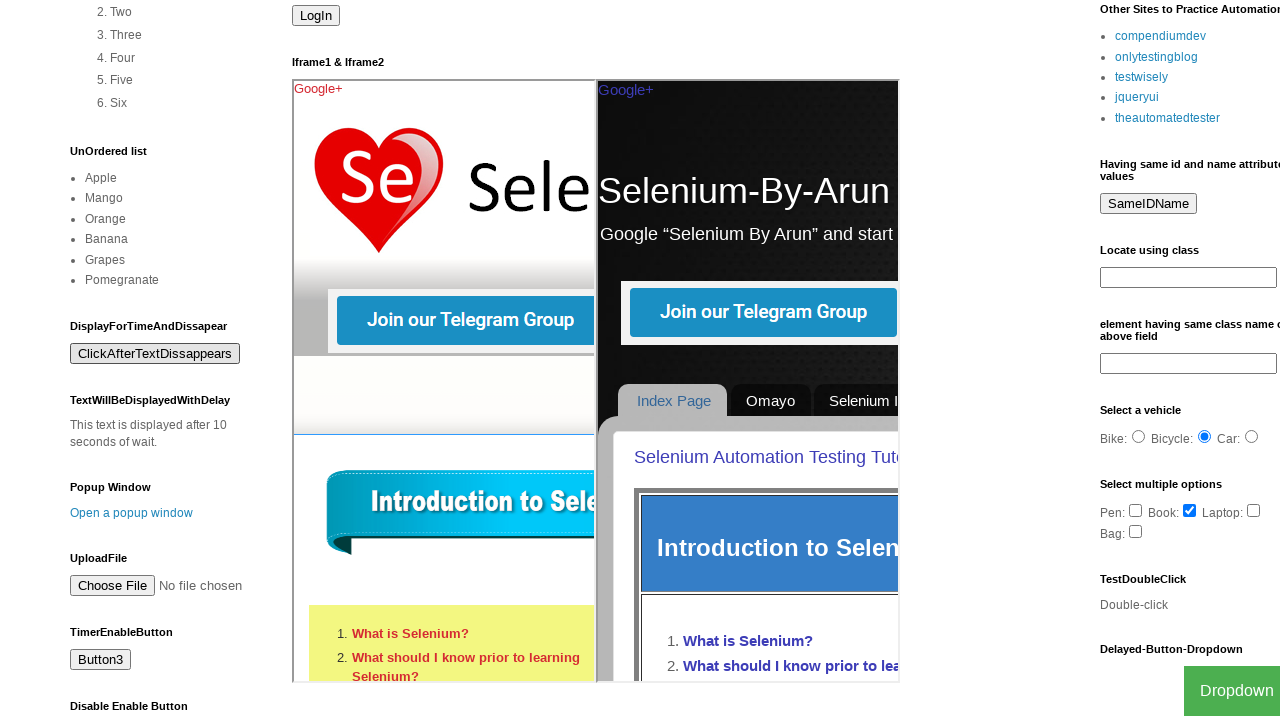

Registered one-time confirm handler
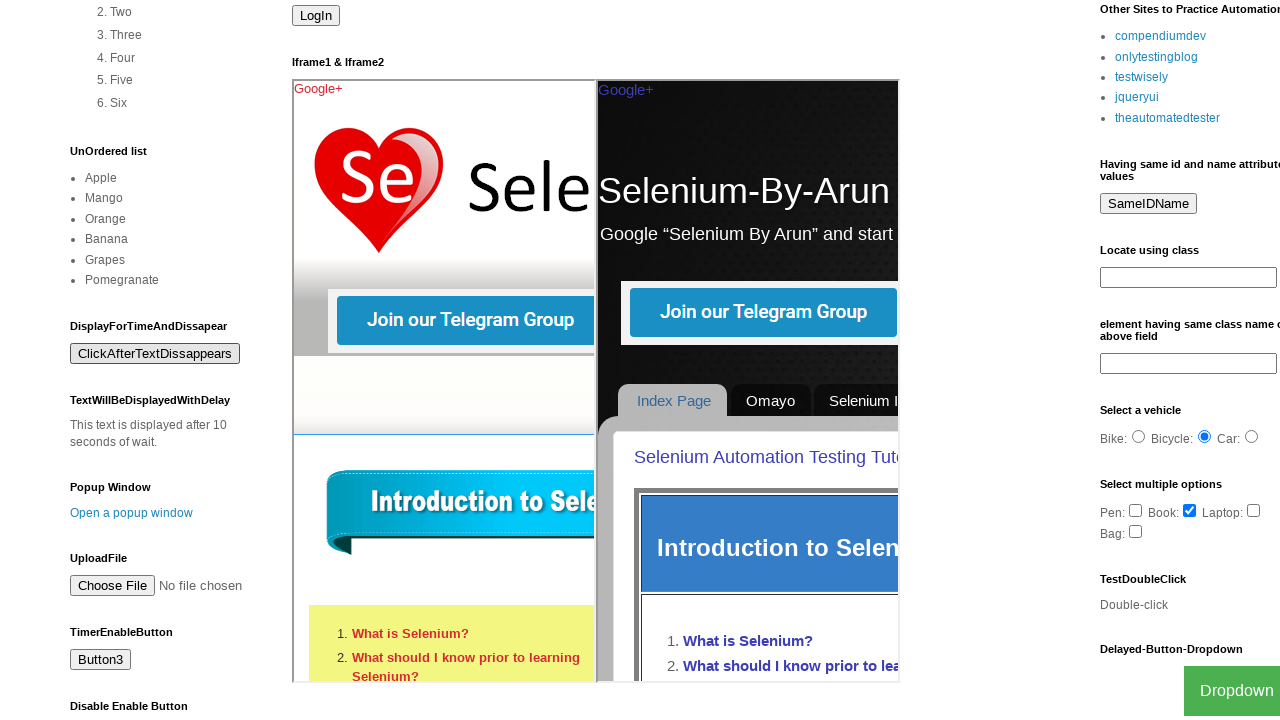

Clicked confirm button to trigger confirm dialog at (1155, 361) on #confirm
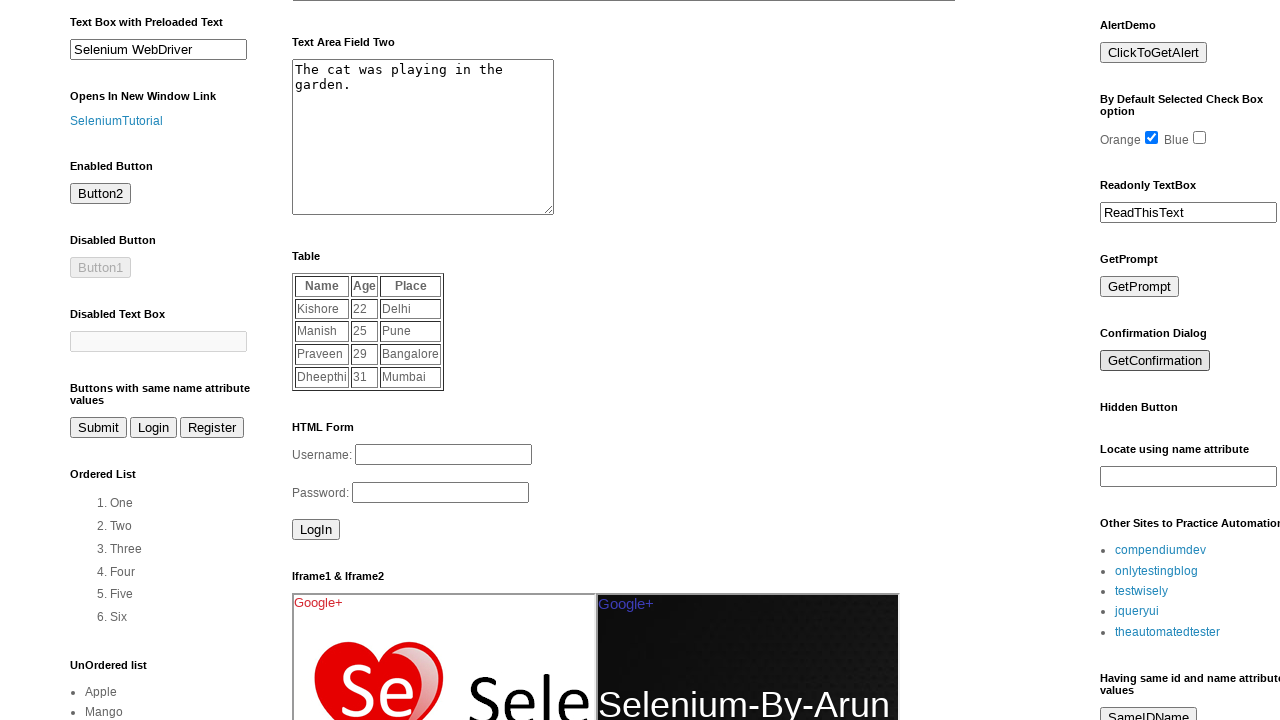

Waited for confirm dialog to be handled
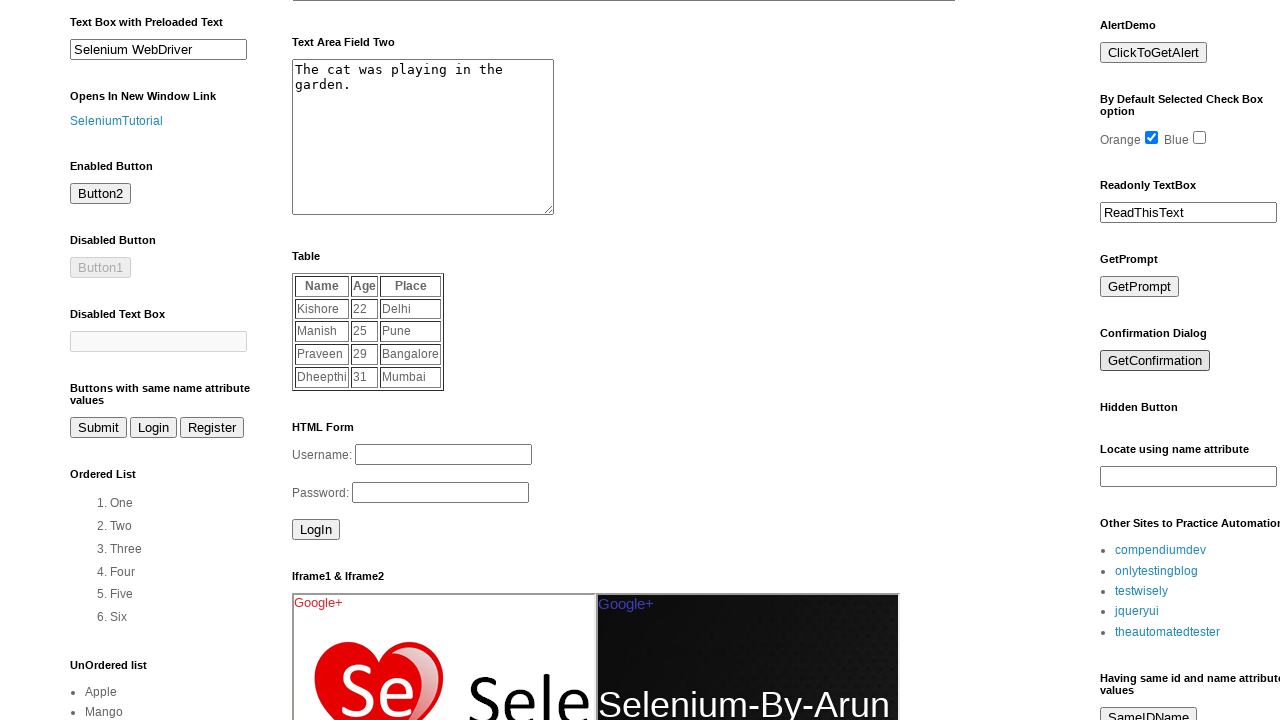

Registered one-time prompt handler with text 'Raama'
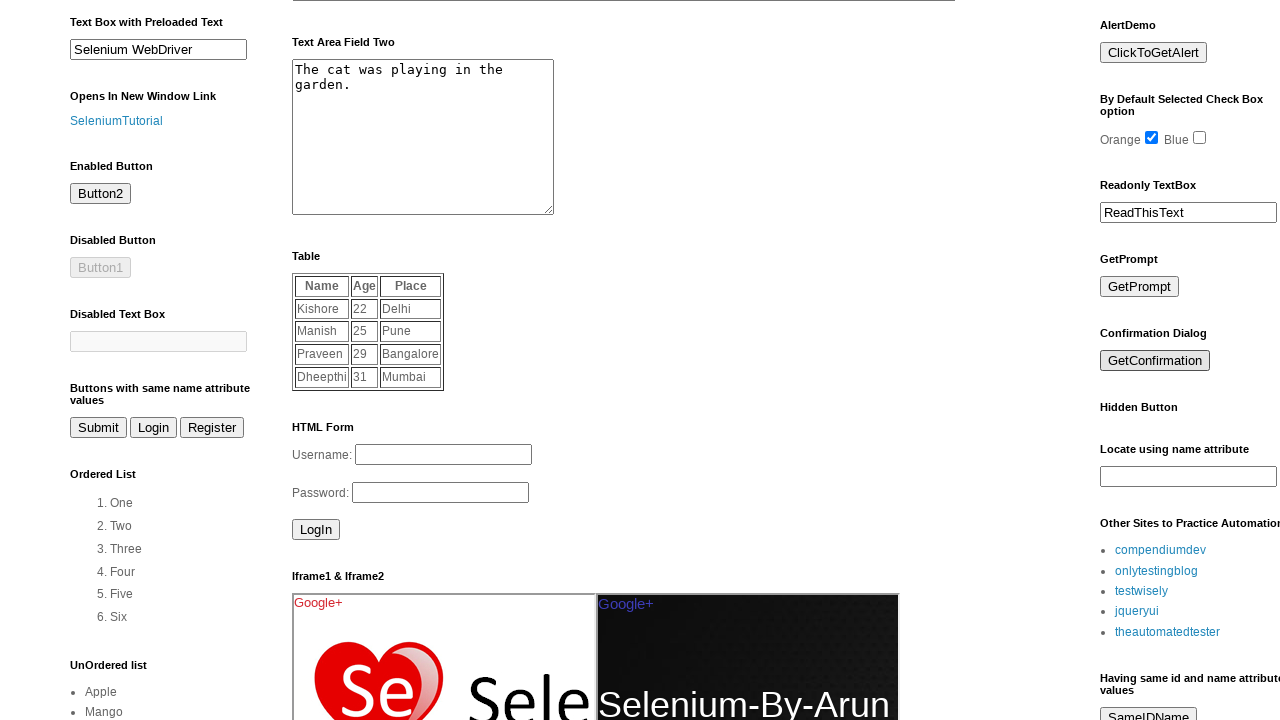

Clicked prompt button to trigger prompt dialog at (1140, 287) on #prompt
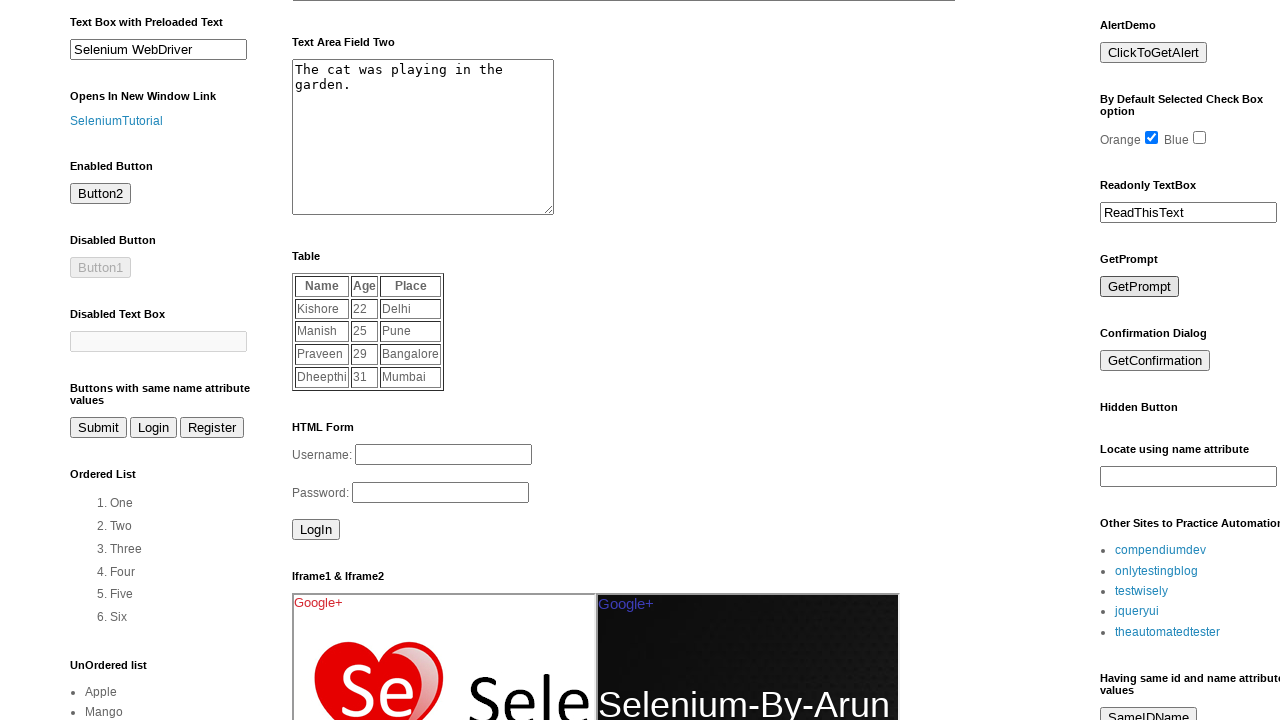

Waited for prompt dialog to be handled
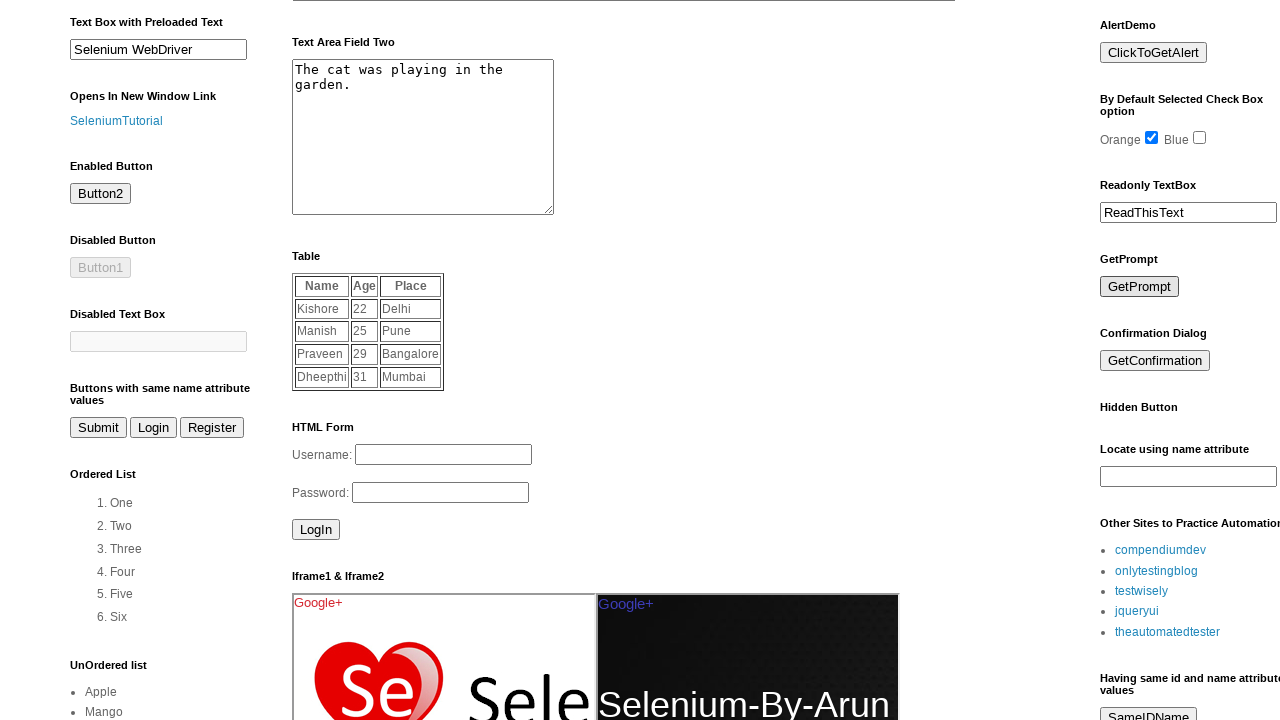

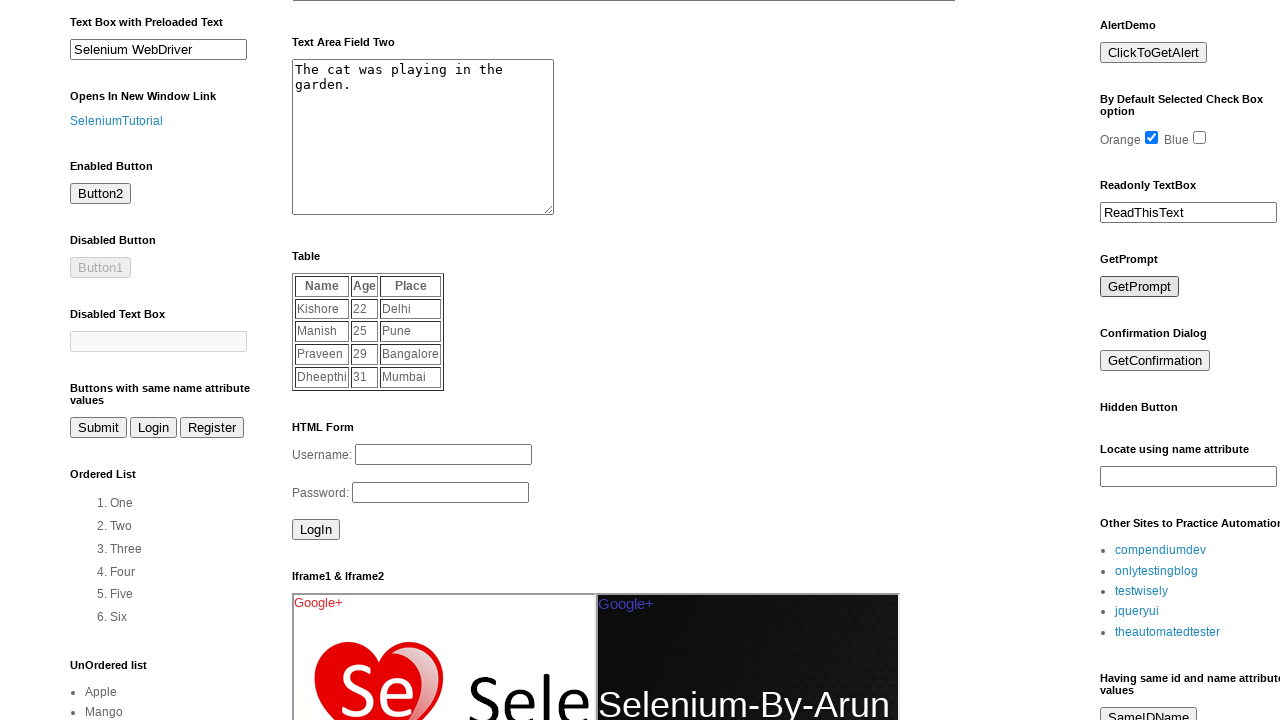